Verifies that the site uses HTTPS protocol

Starting URL: https://etf-web-mi7p.vercel.app

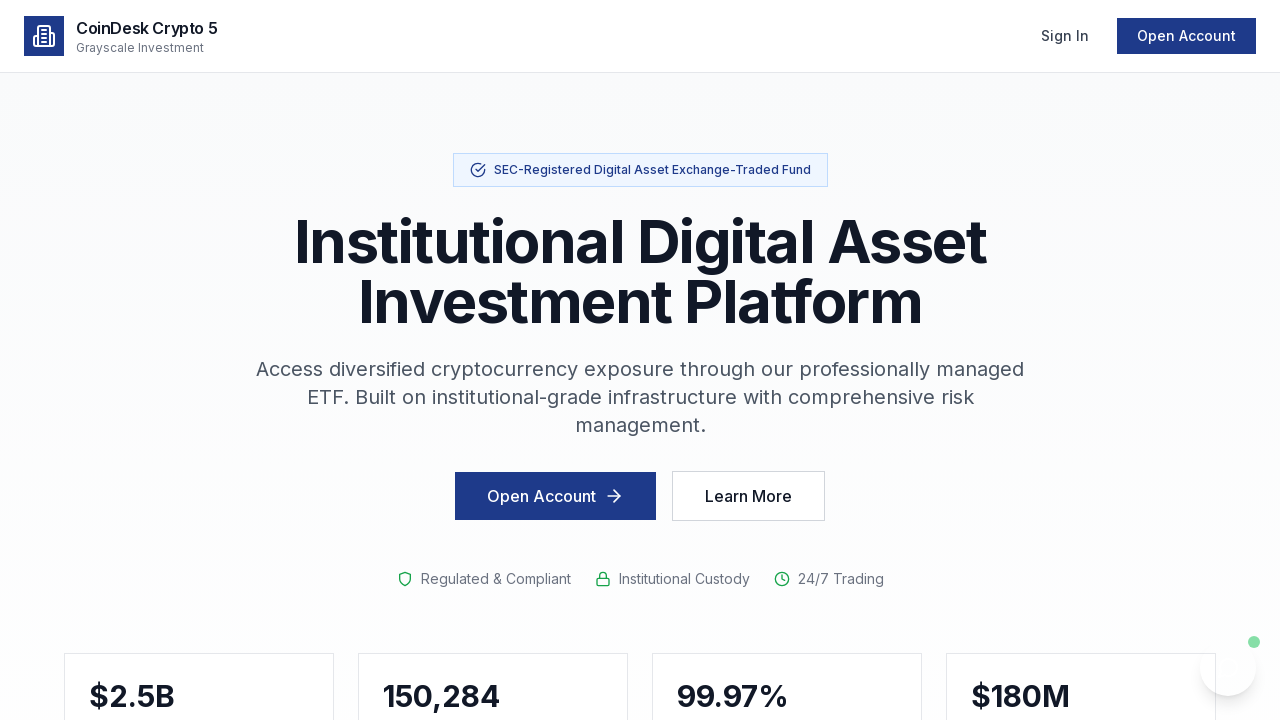

Retrieved current page URL
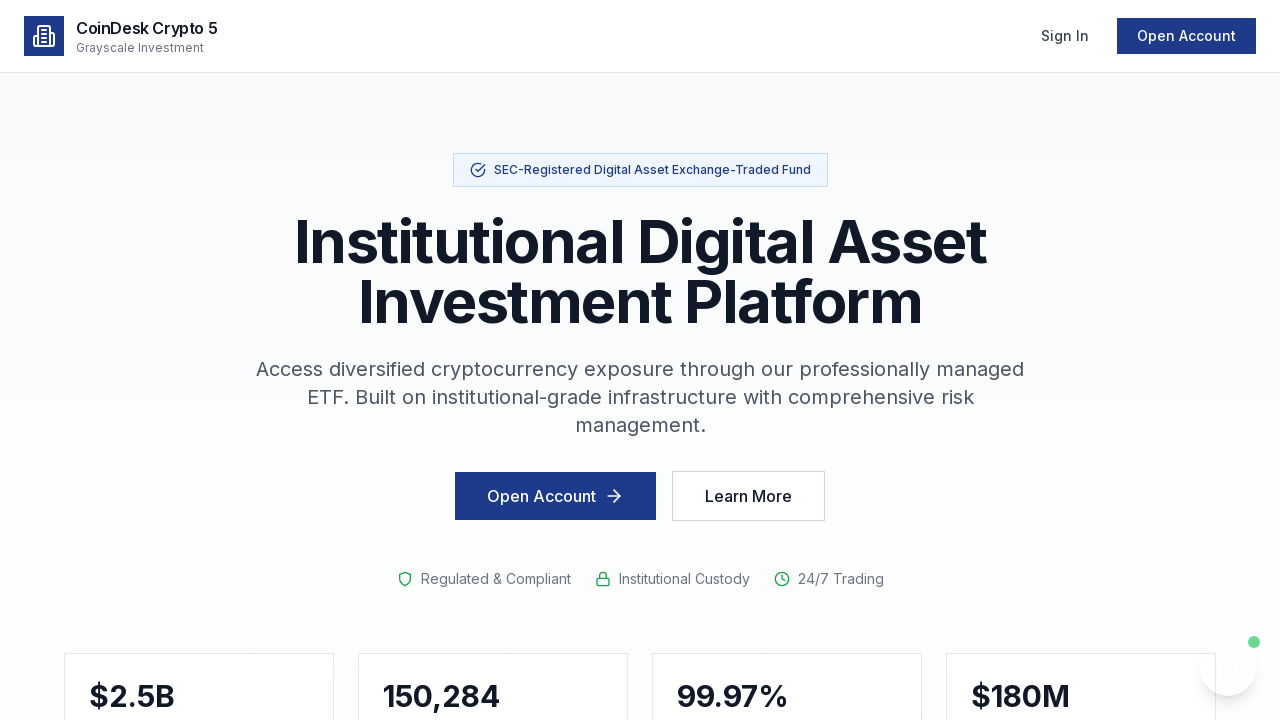

Verified that URL uses HTTPS protocol
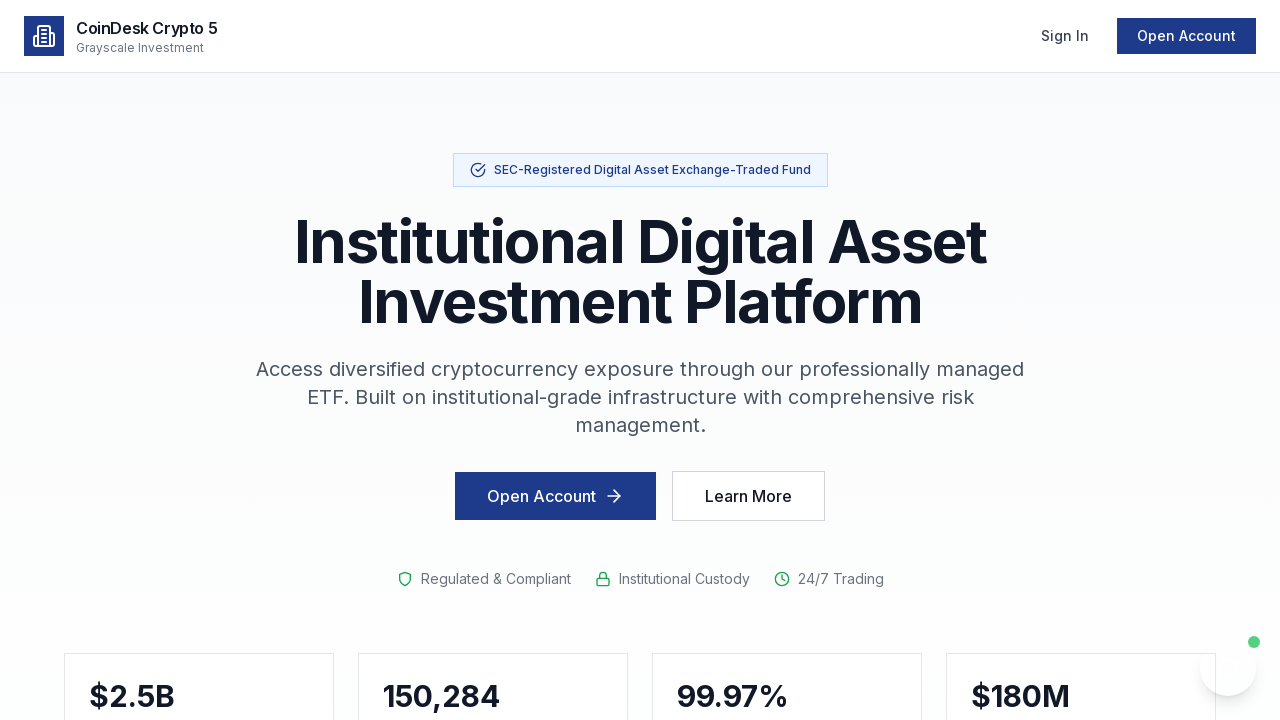

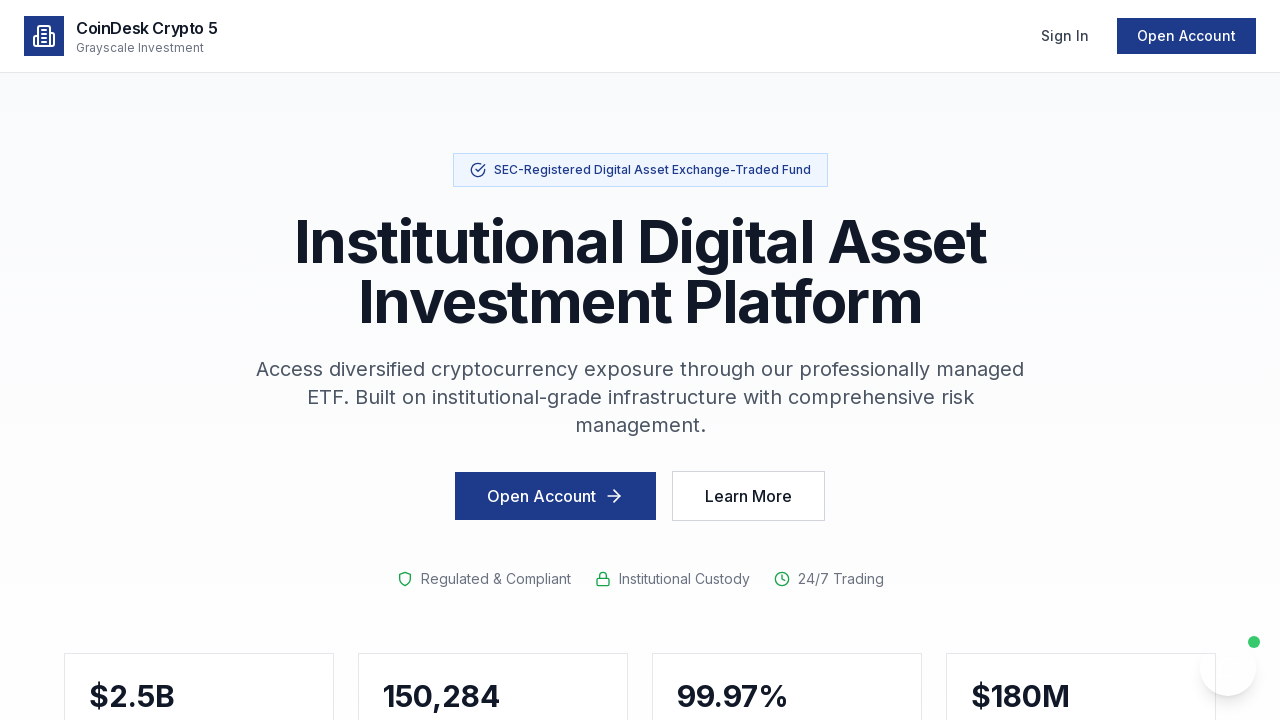